Fills out a registration form with valid data including personal information, subjects, hobbies, and address, then submits the form

Starting URL: https://demoqa.com/automation-practice-form

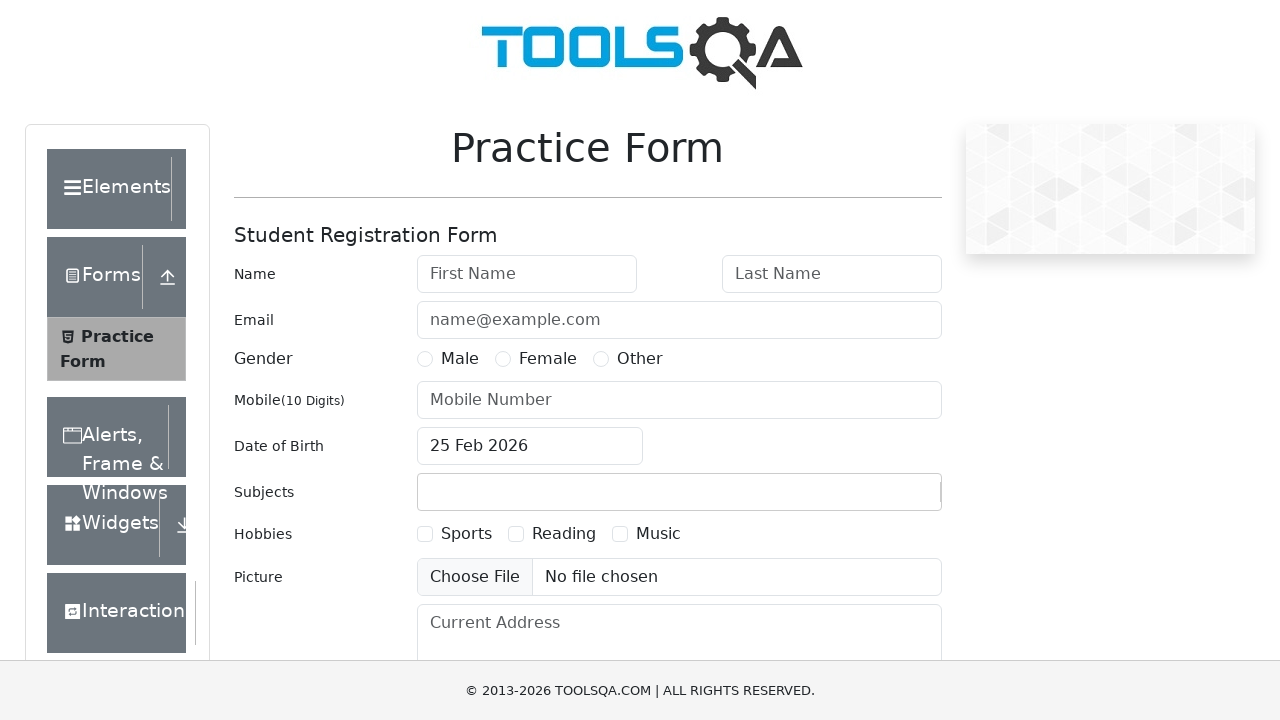

Filled first name field with 'John' on #firstName
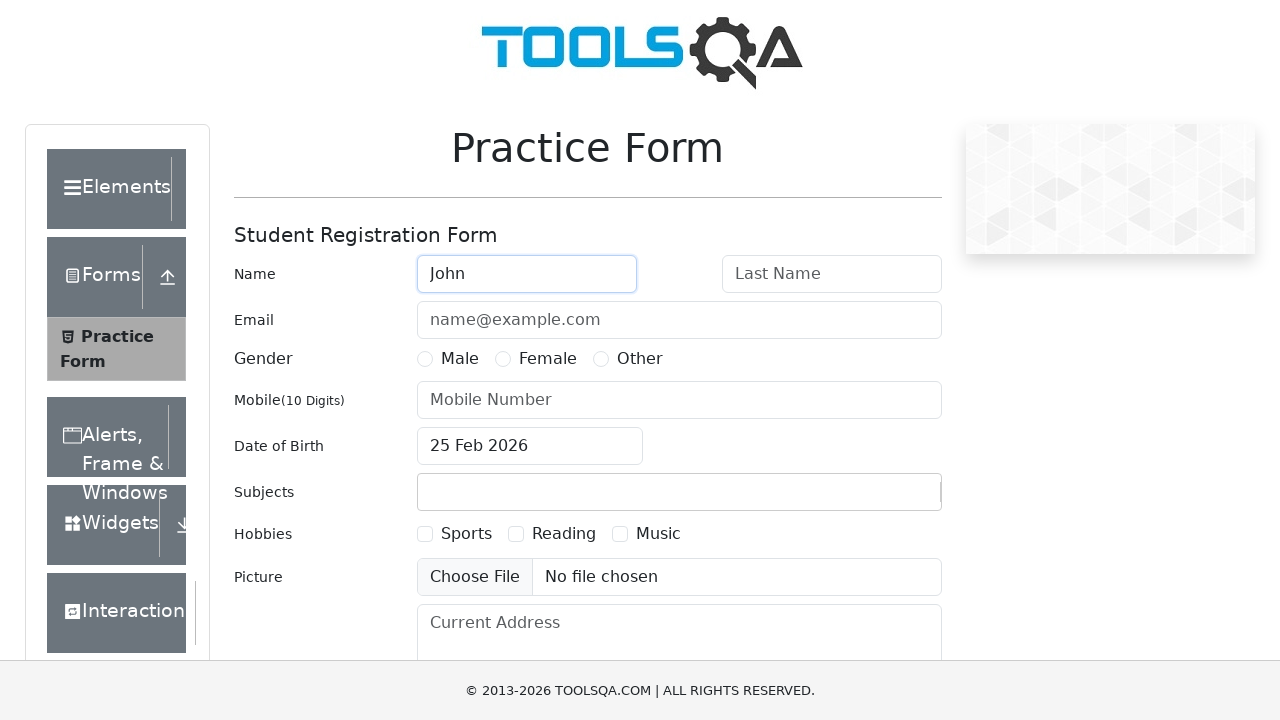

Filled last name field with 'Silva' on #lastName
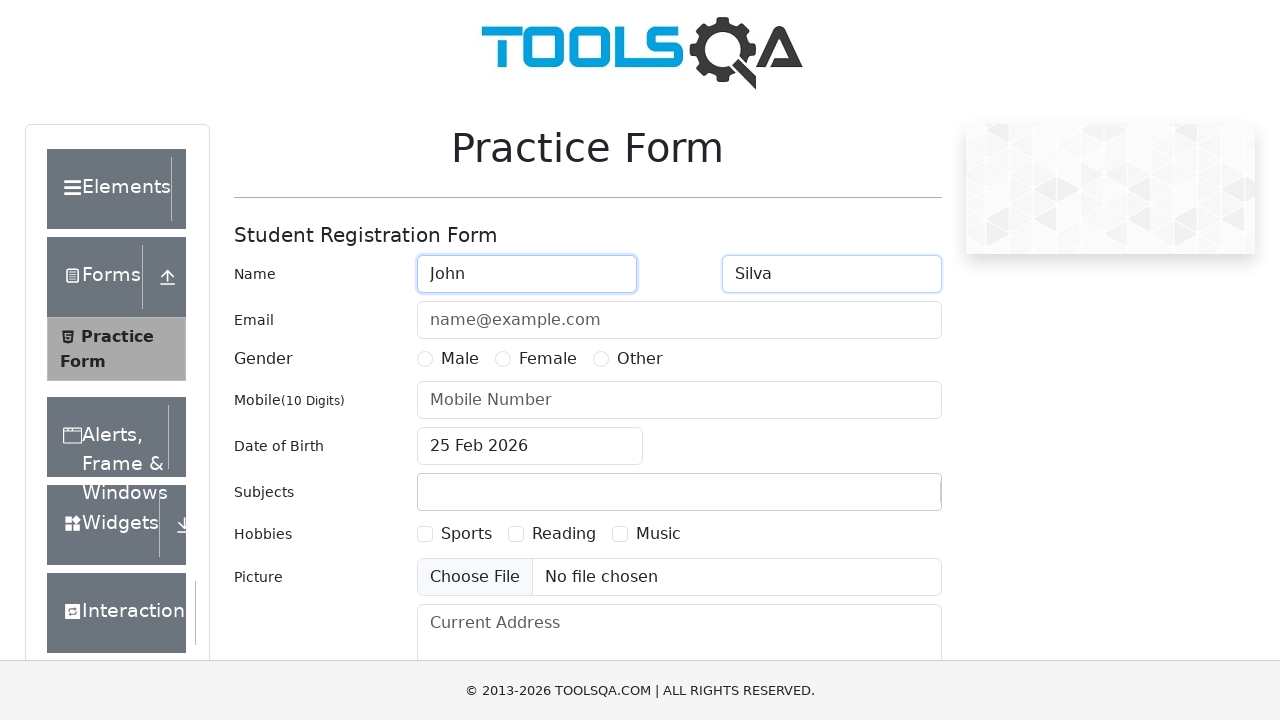

Filled email field with 'john.silva67@selenium.com' on #userEmail
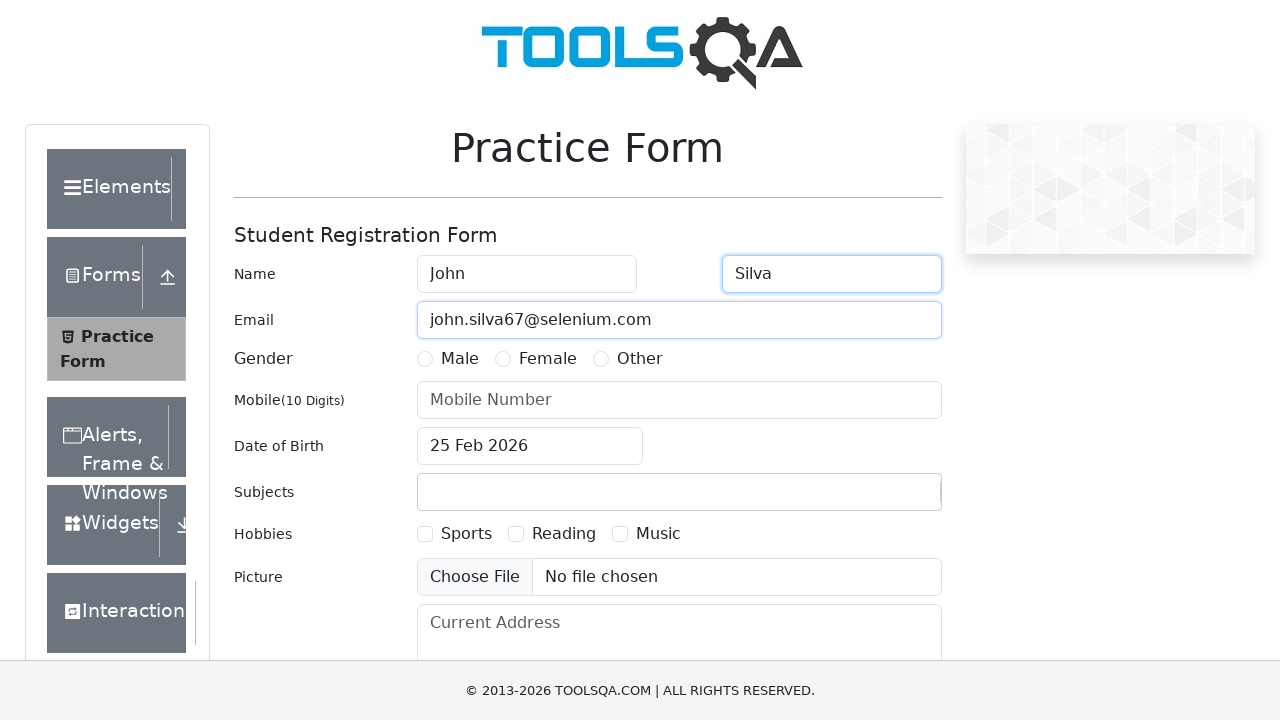

Selected gender radio button (Male) at (460, 359) on label[for='gender-radio-1']
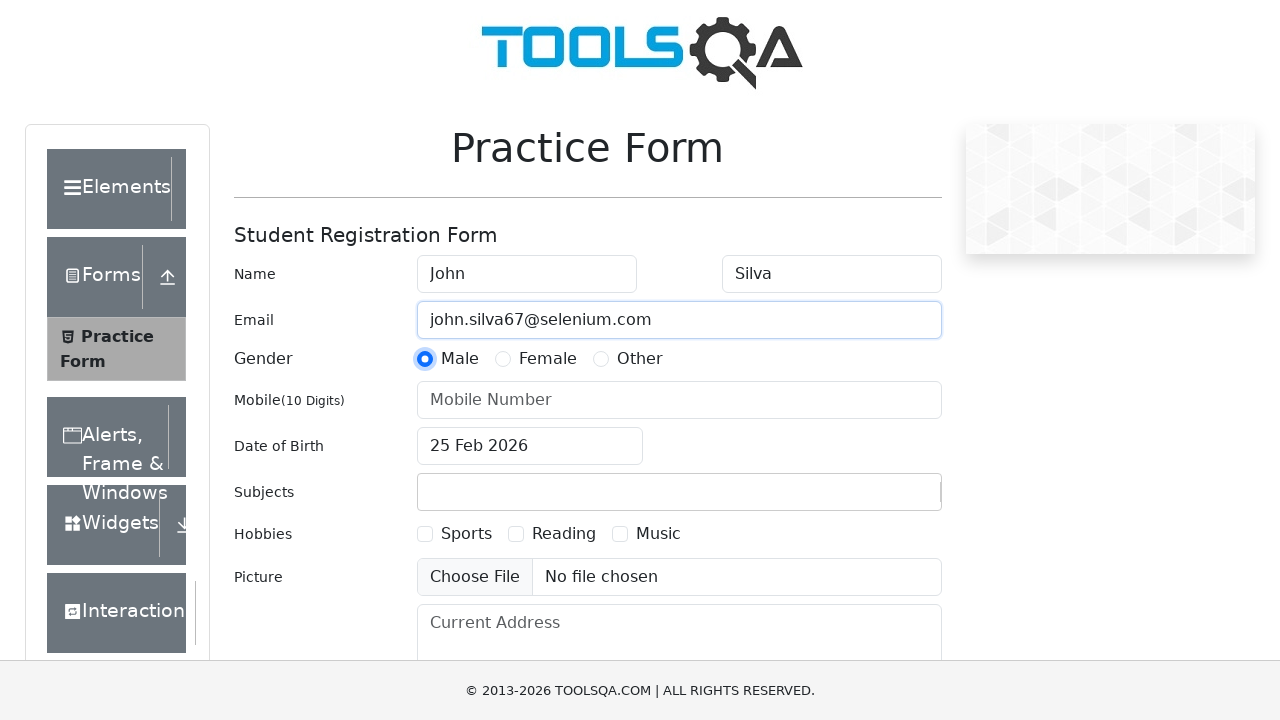

Filled phone number field with '8590716243' on #userNumber
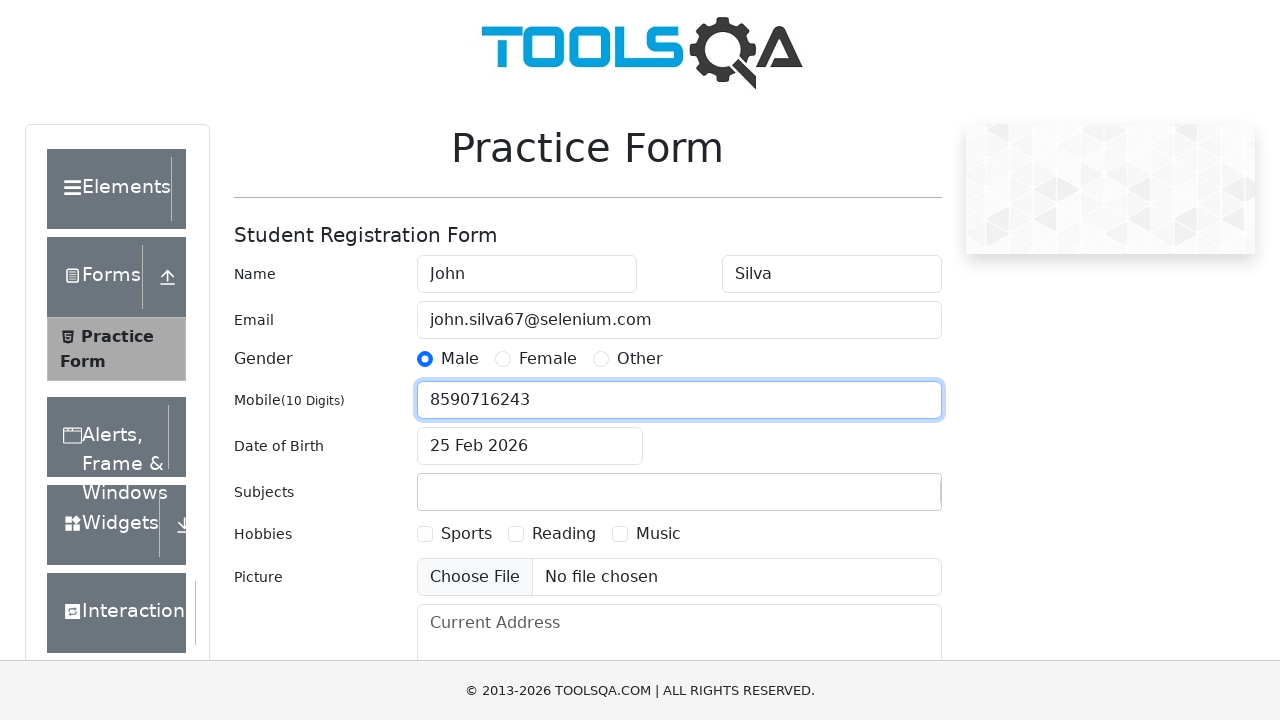

Clicked date of birth input field at (530, 446) on #dateOfBirthInput
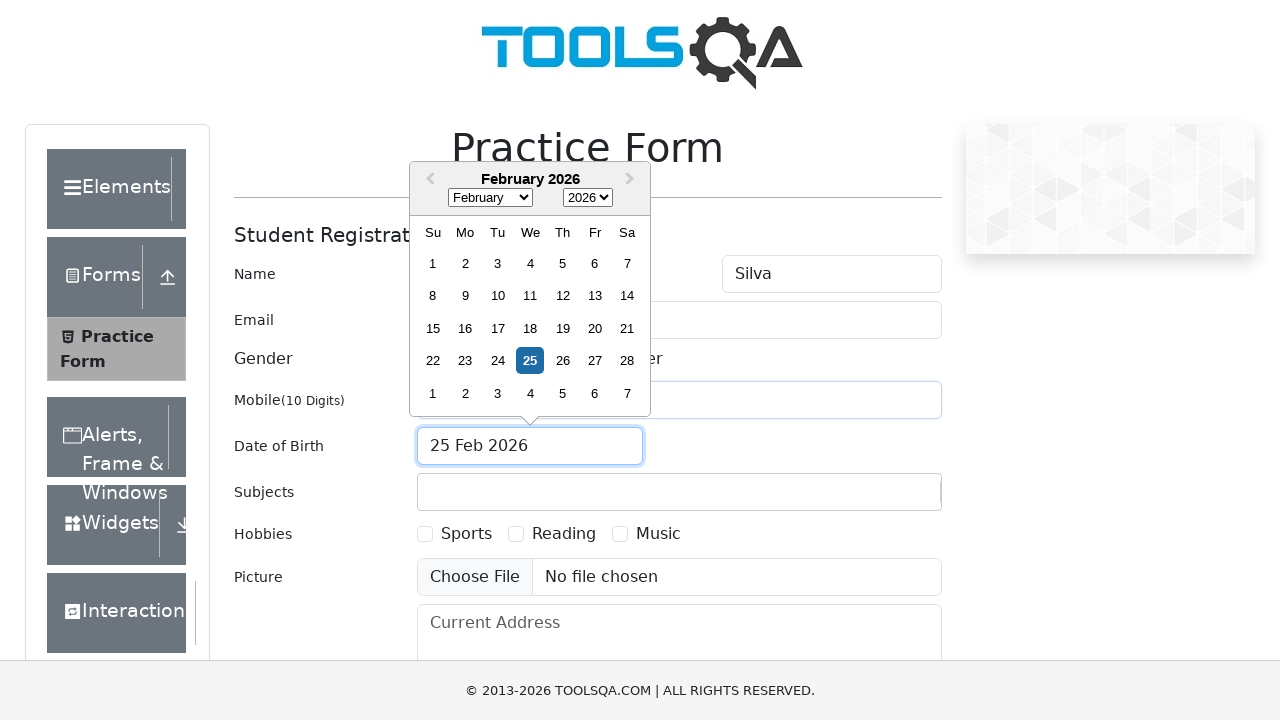

Selected all text in date field
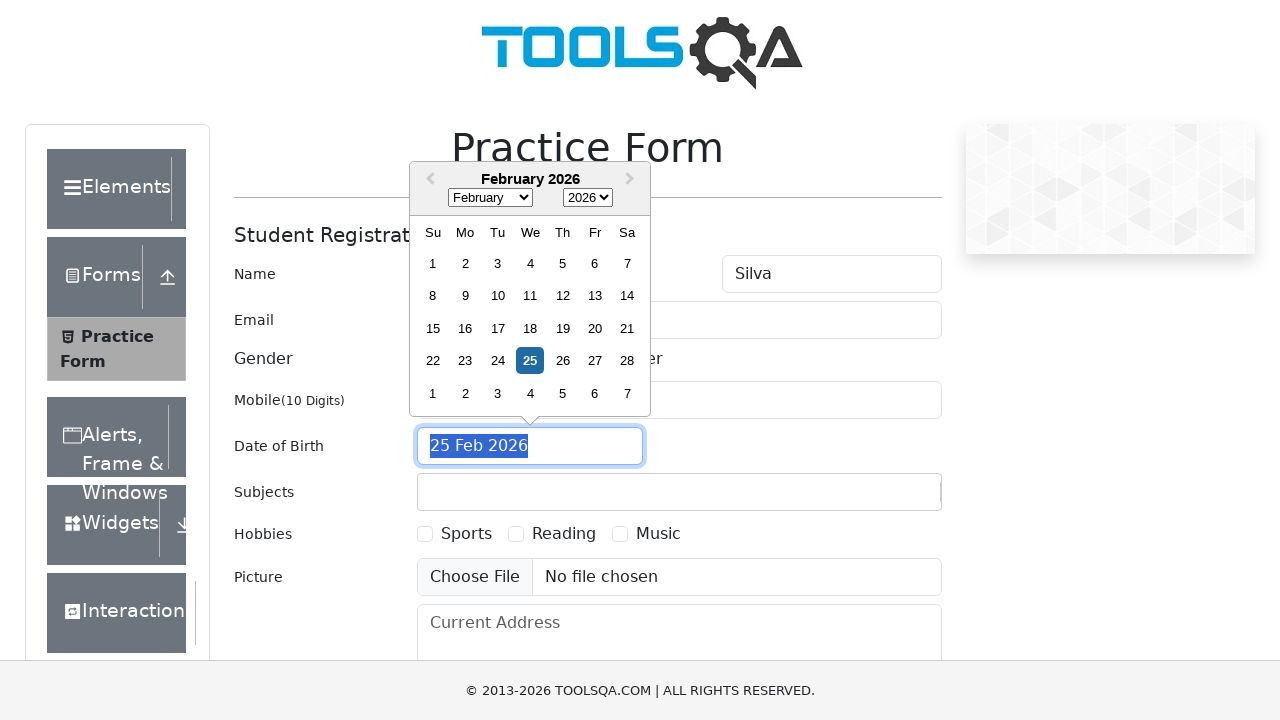

Typed date of birth '6 Jul 2002'
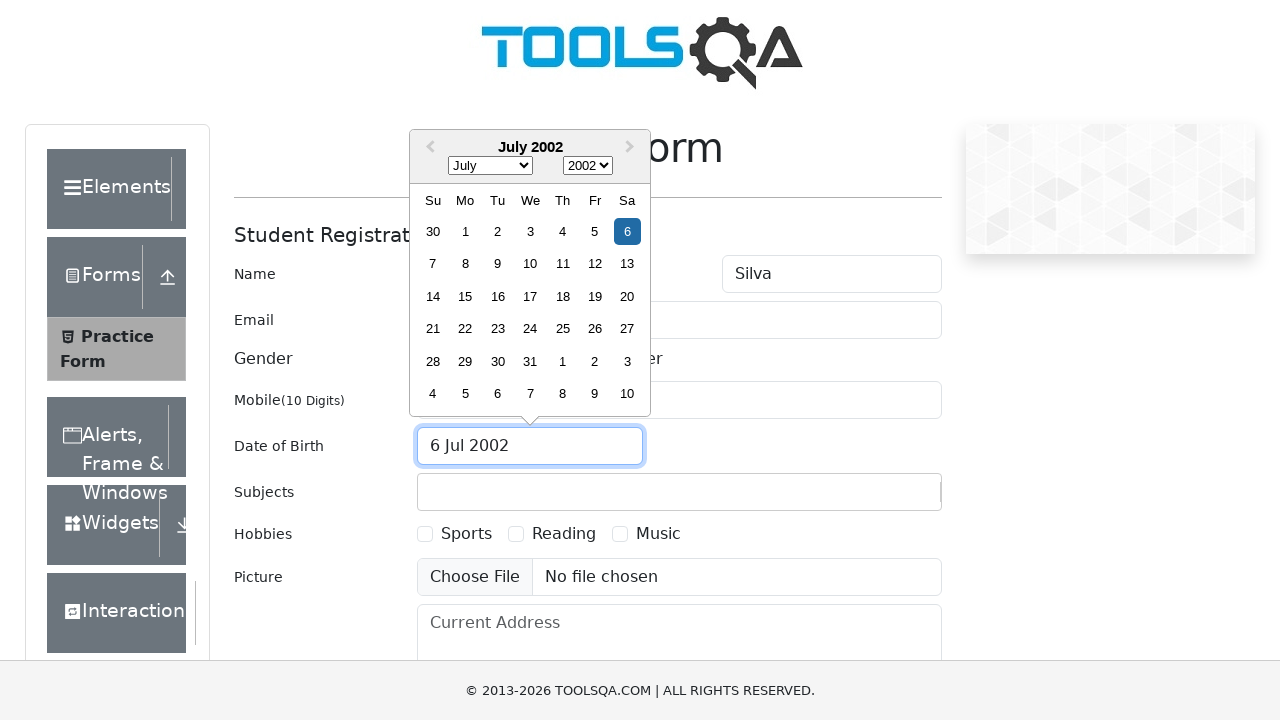

Confirmed date of birth entry
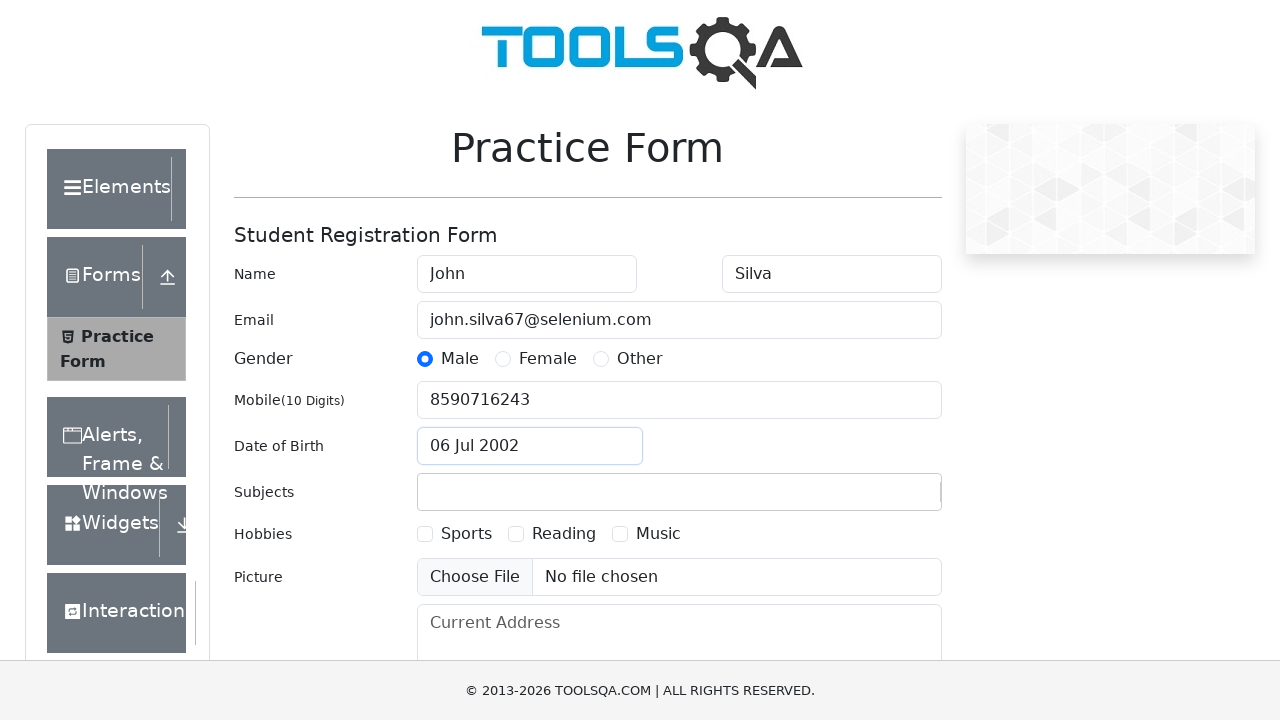

Filled subjects input with 'Computer Science' on #subjectsInput
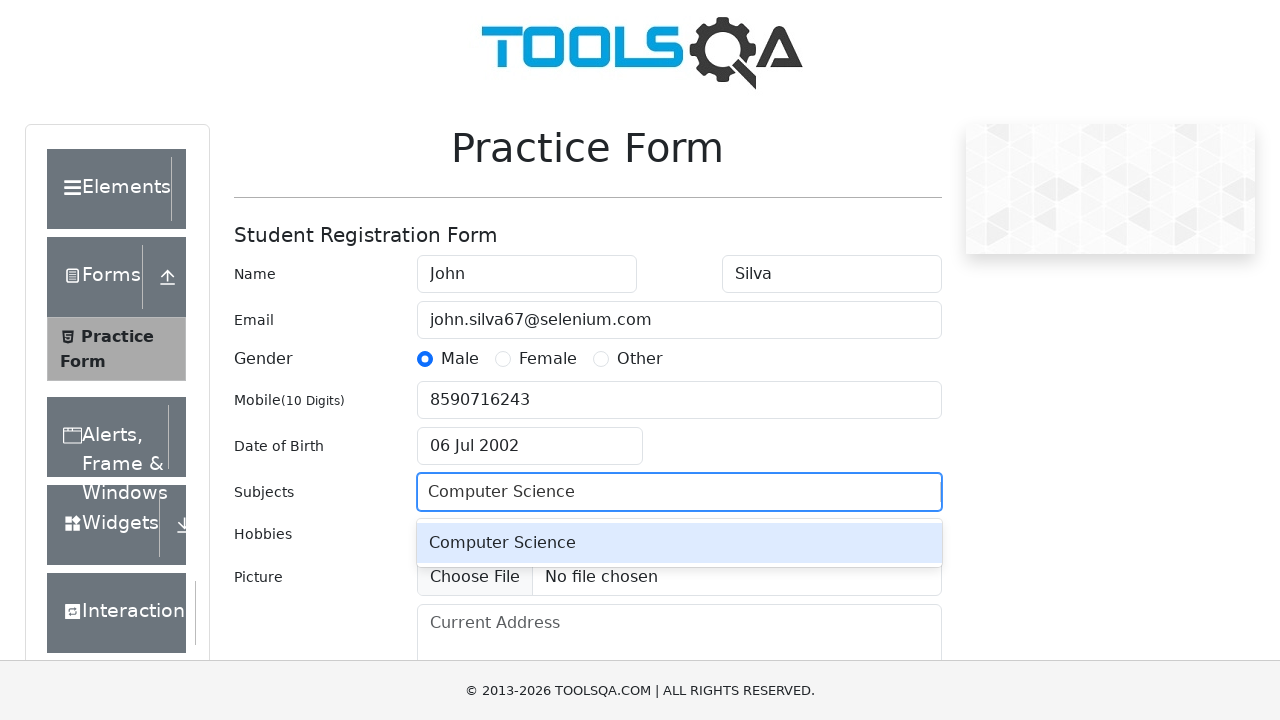

Confirmed subject selection
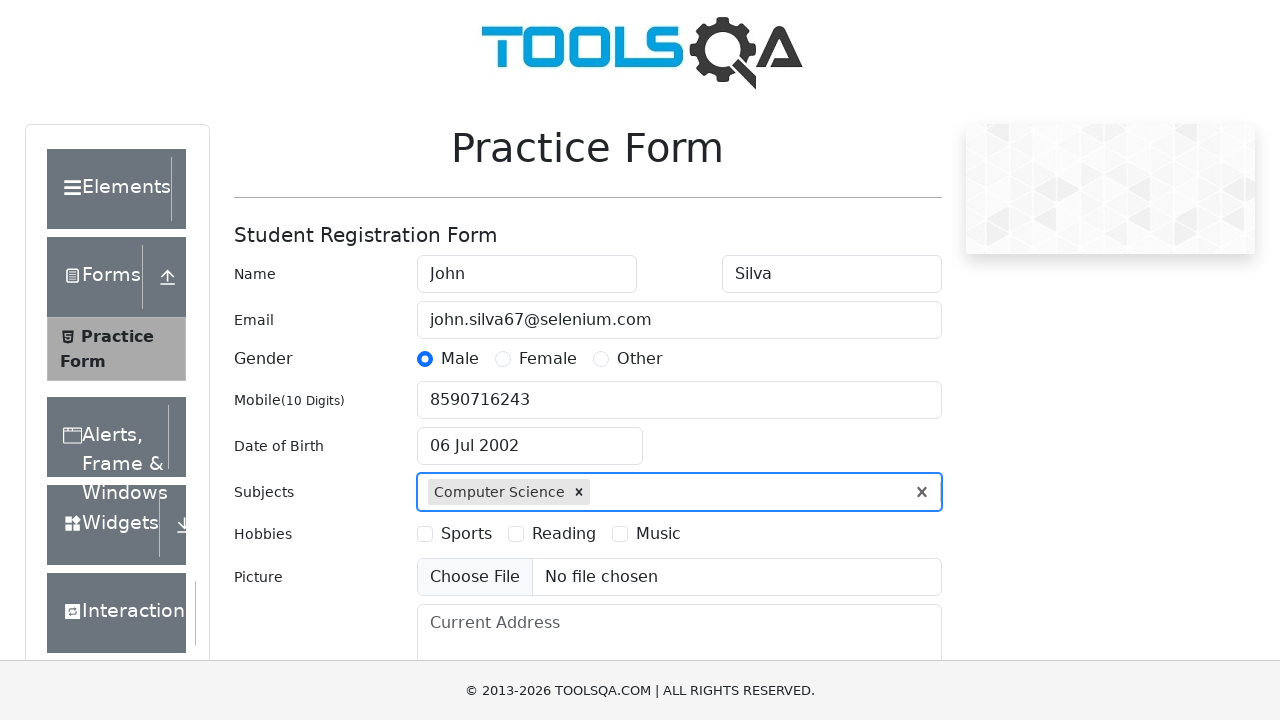

Selected hobby checkbox 2 (Reading) at (564, 534) on label[for='hobbies-checkbox-2']
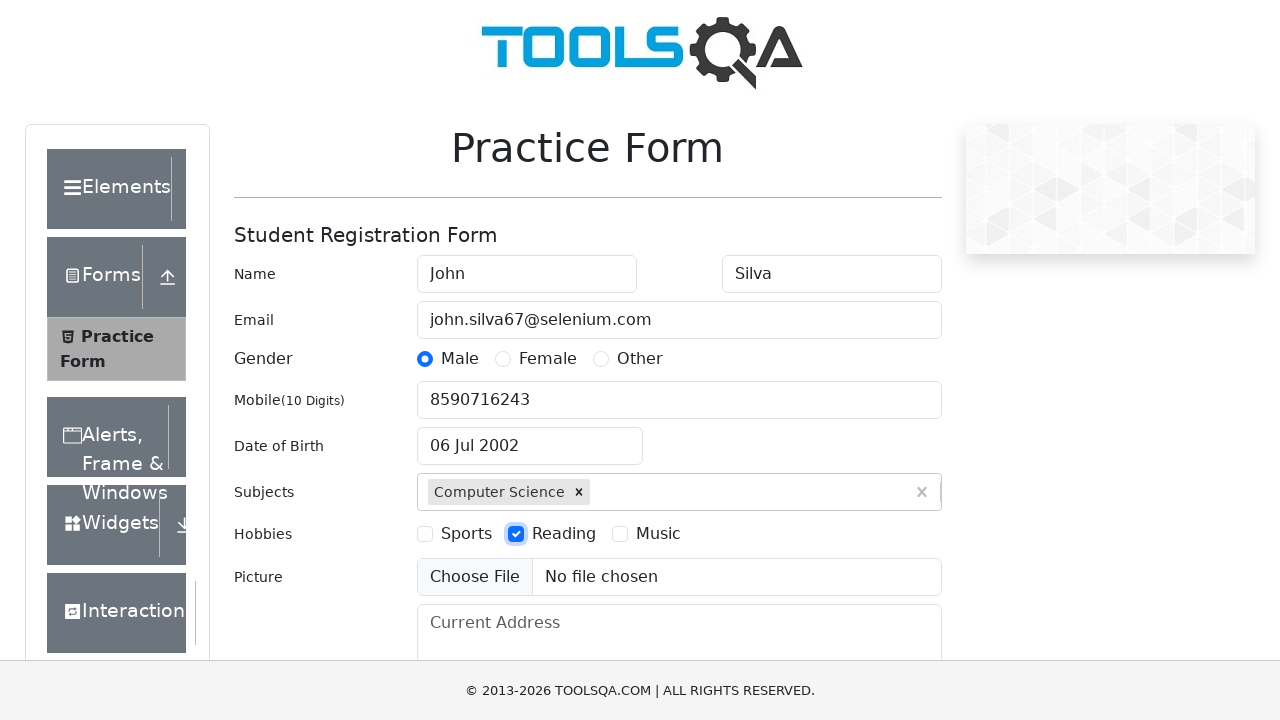

Selected hobby checkbox 3 (Sports) at (658, 534) on label[for='hobbies-checkbox-3']
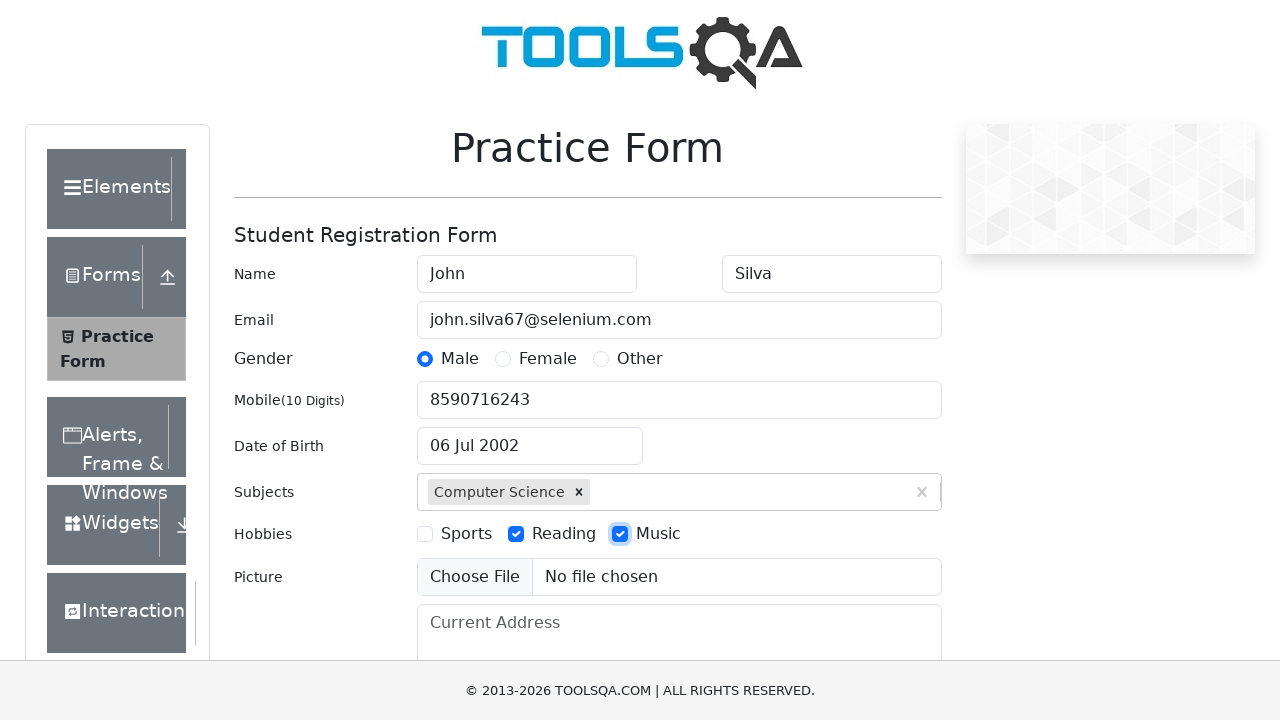

Filled current address with 'Aggarwal Marg, 205' on #currentAddress
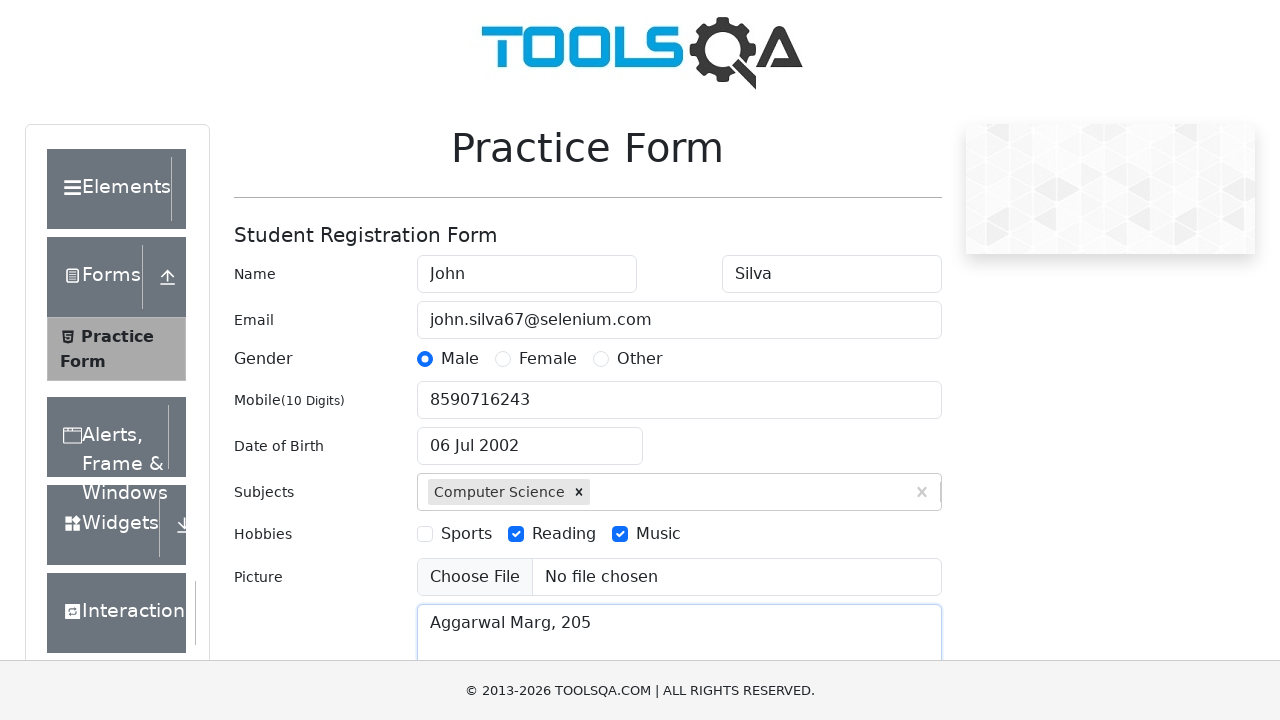

Filled state selection input with 'NCR' on #react-select-3-input
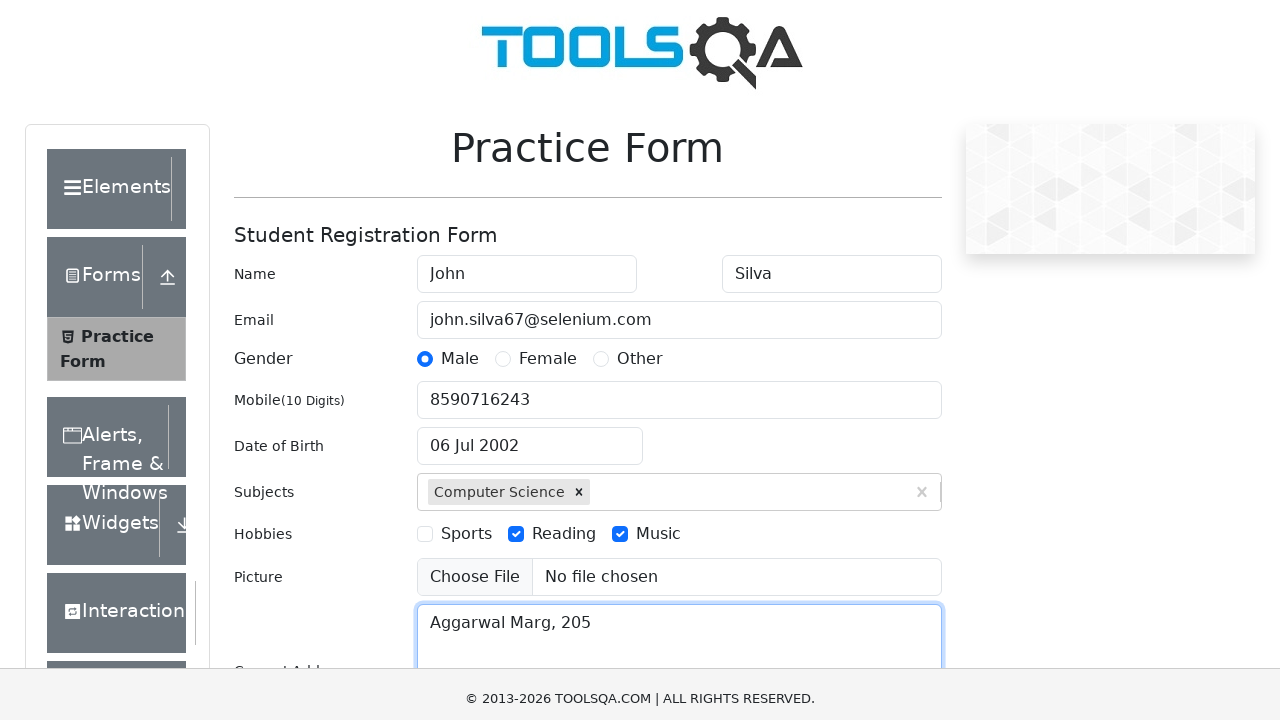

Confirmed state selection (NCR)
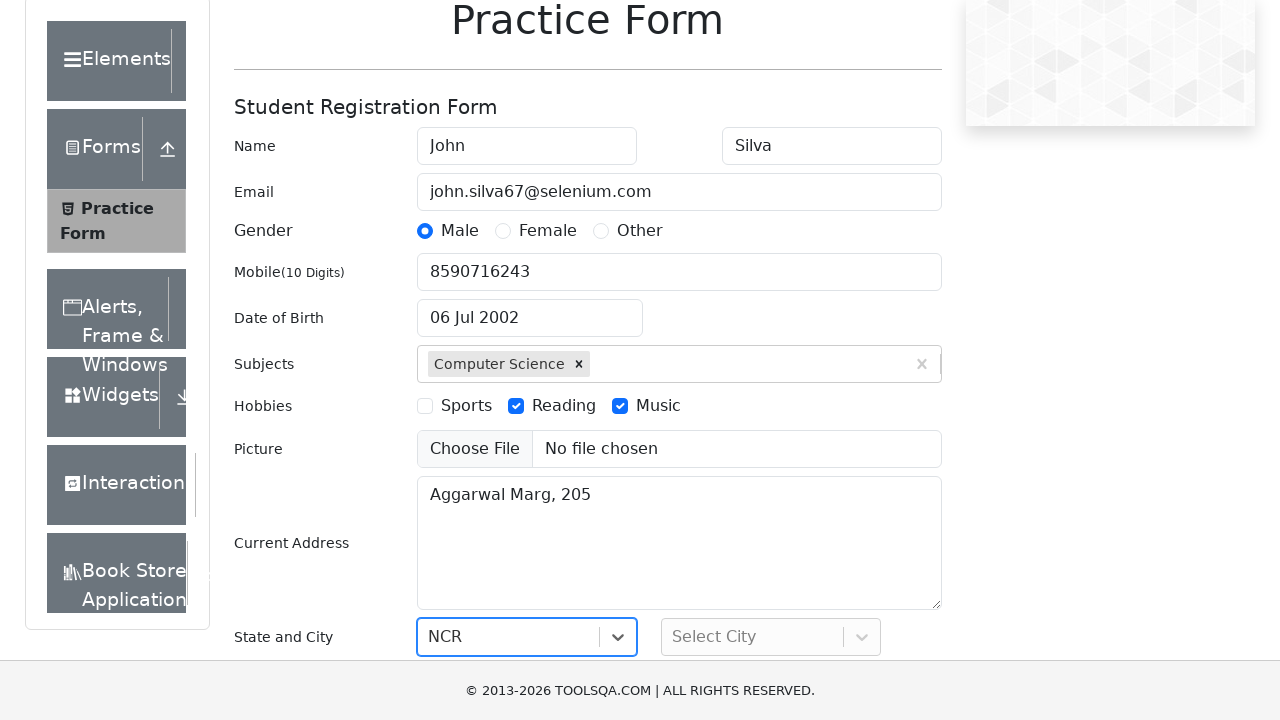

Filled city selection input with 'Delhi' on #react-select-4-input
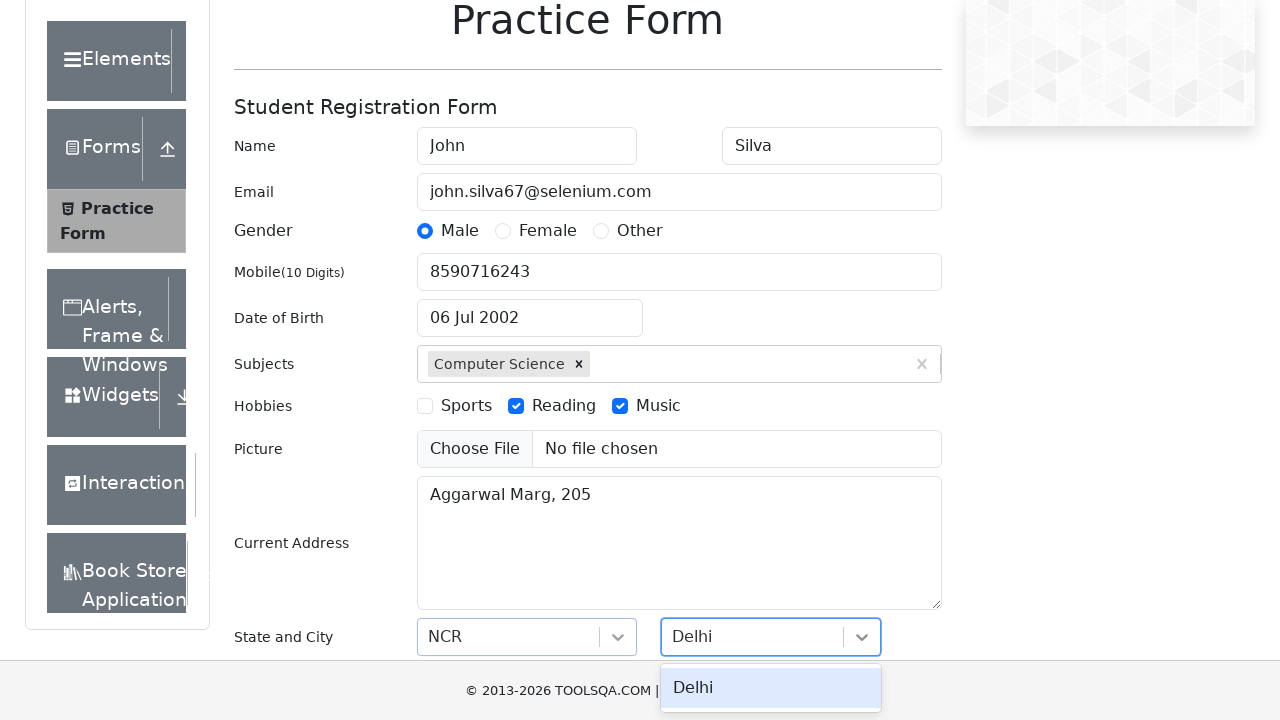

Confirmed city selection (Delhi)
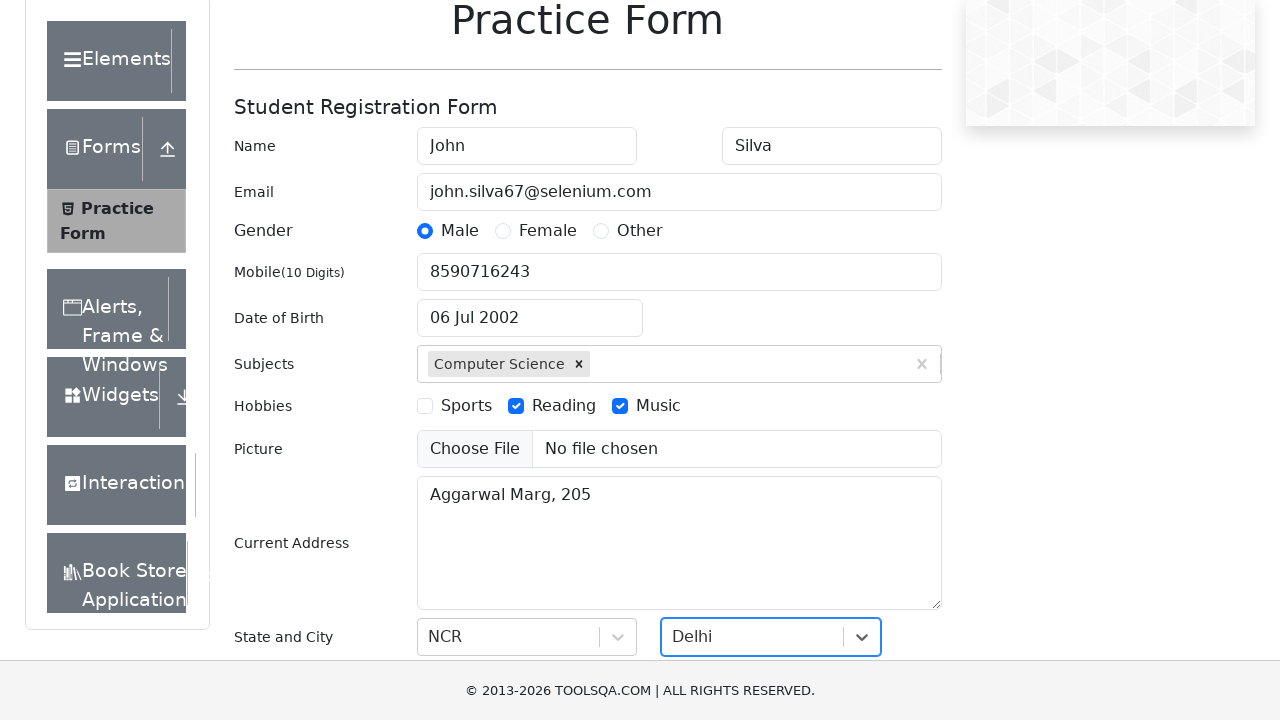

Scrolled down to submit button
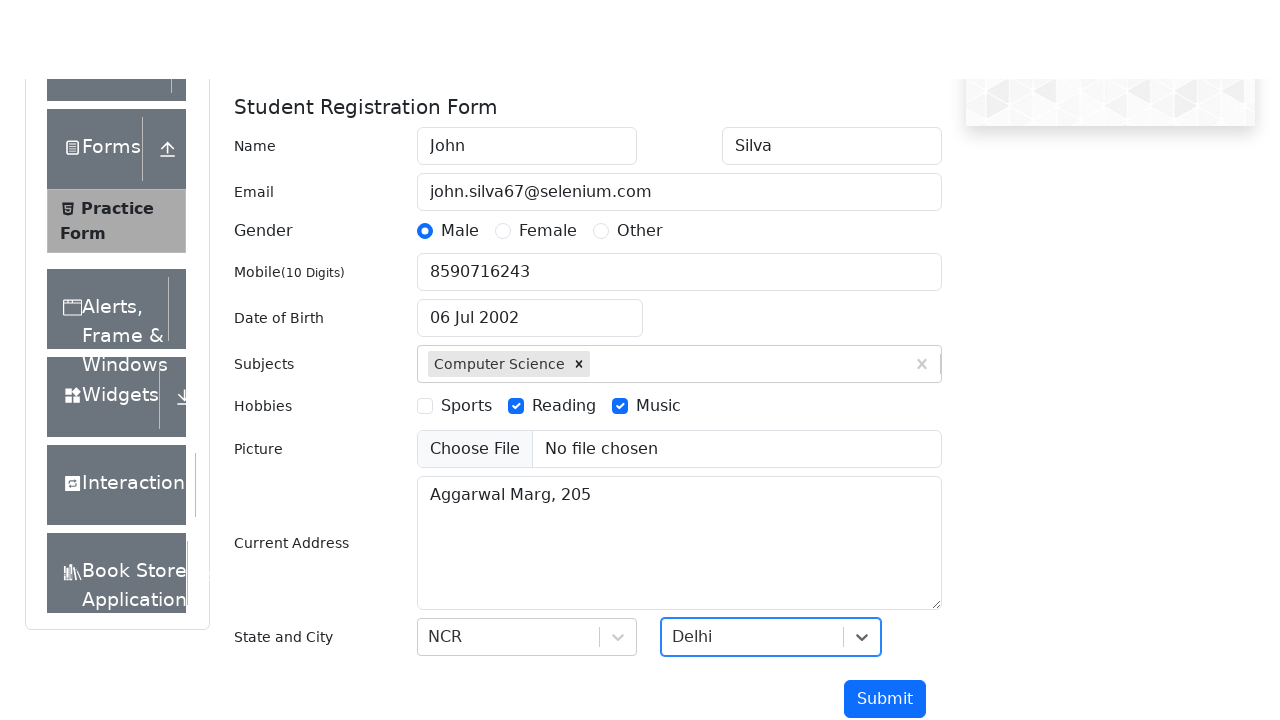

Clicked submit button to submit registration form at (885, 499) on #submit
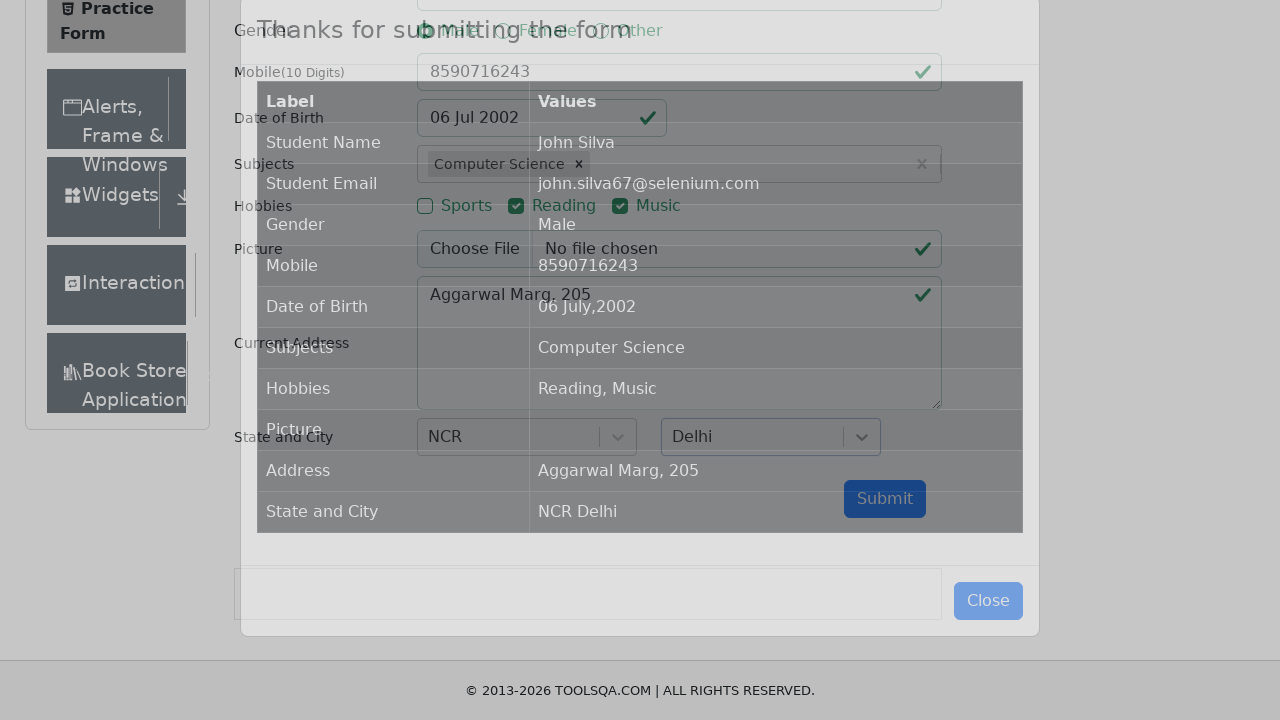

Form submission confirmed - modal dialog appeared
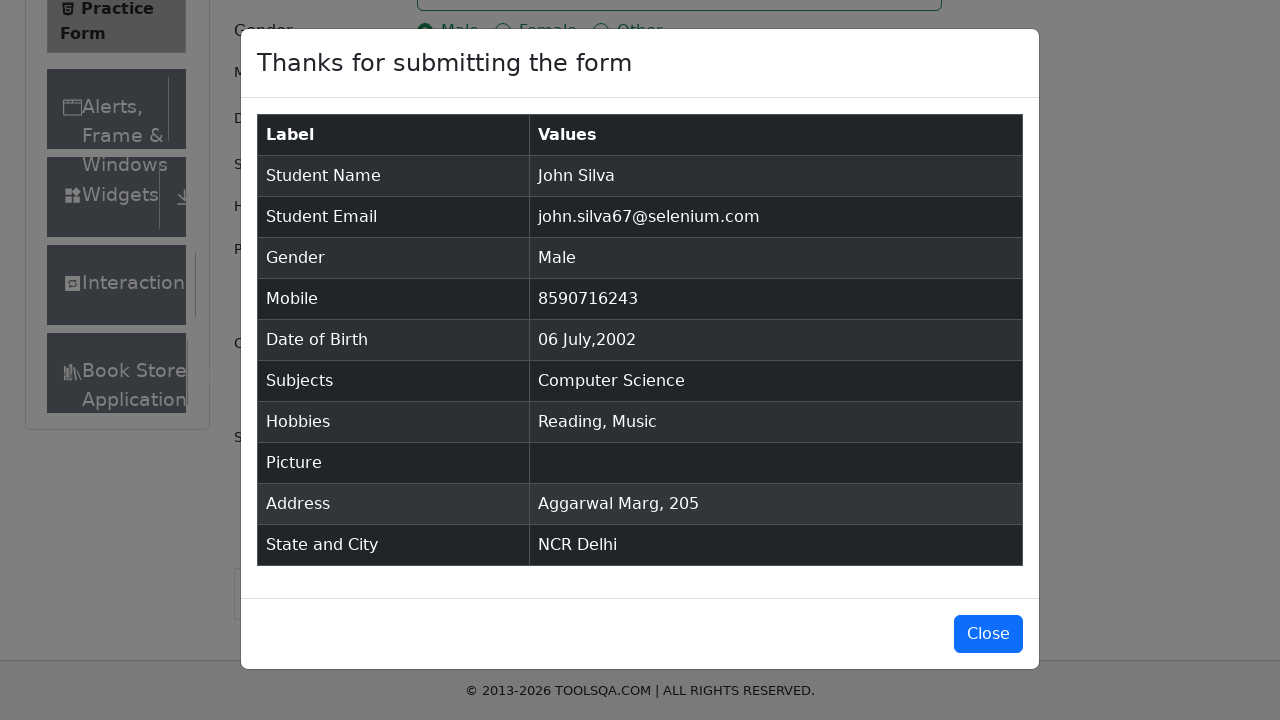

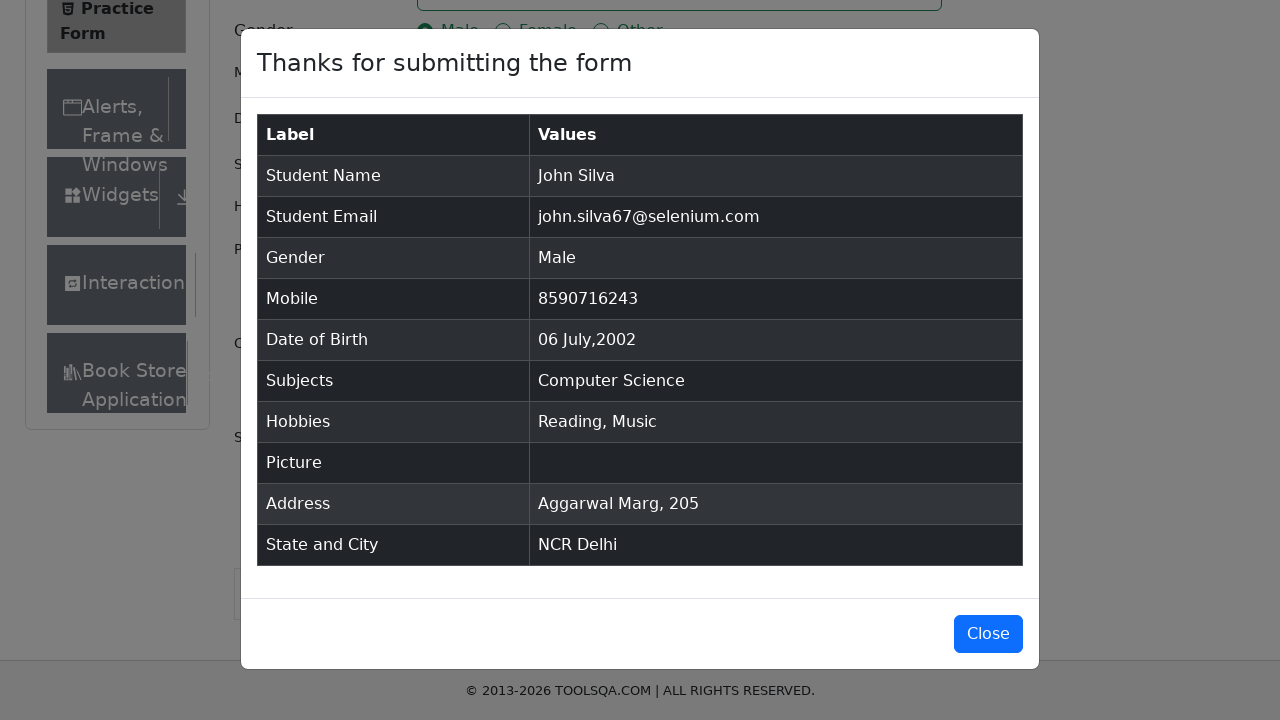